Tests right-click context menu functionality by performing a context click on an element, selecting the copy option from the menu, and handling the resulting alert

Starting URL: http://swisnl.github.io/jQuery-contextMenu/demo.html

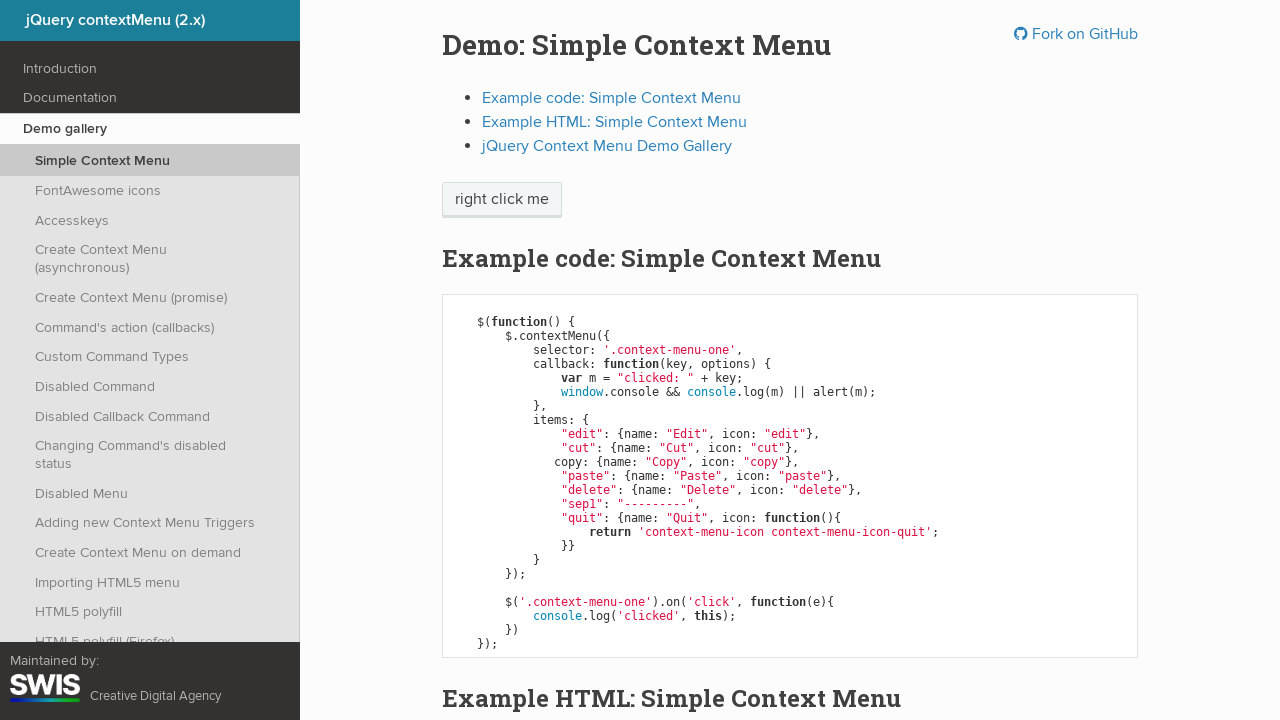

Located context menu button element
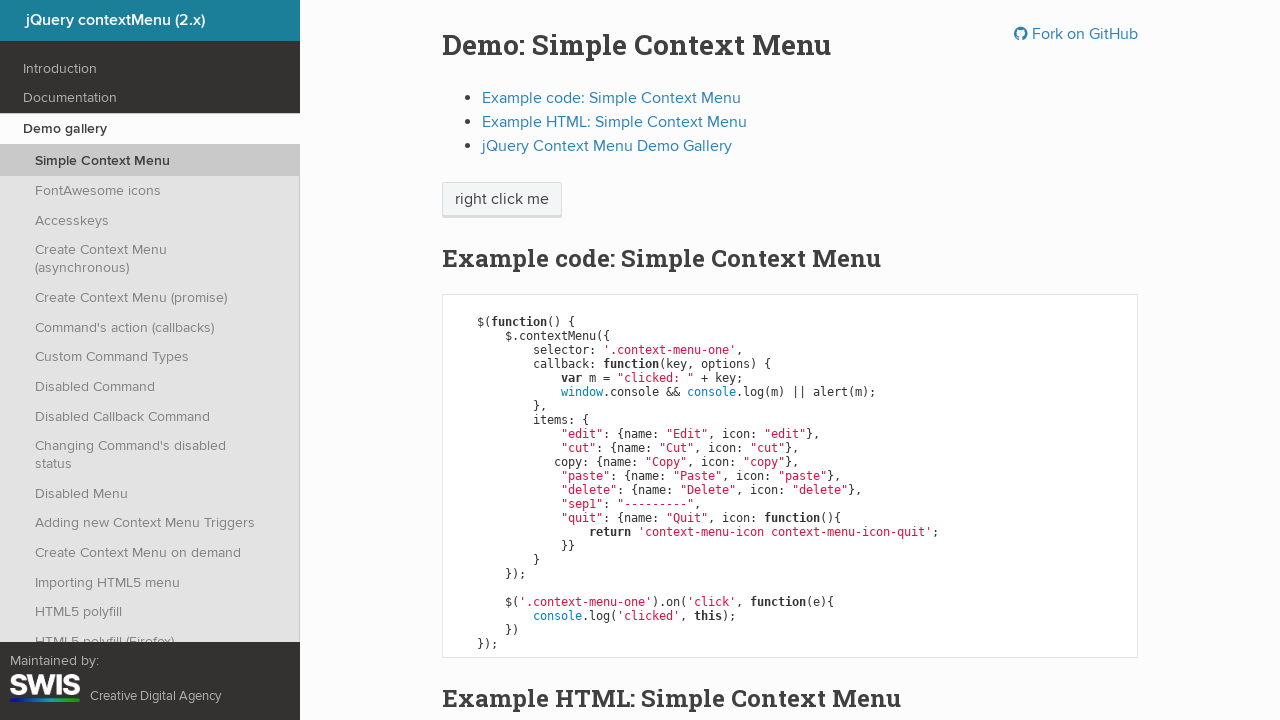

Performed right-click context click on button at (502, 200) on .context-menu-one
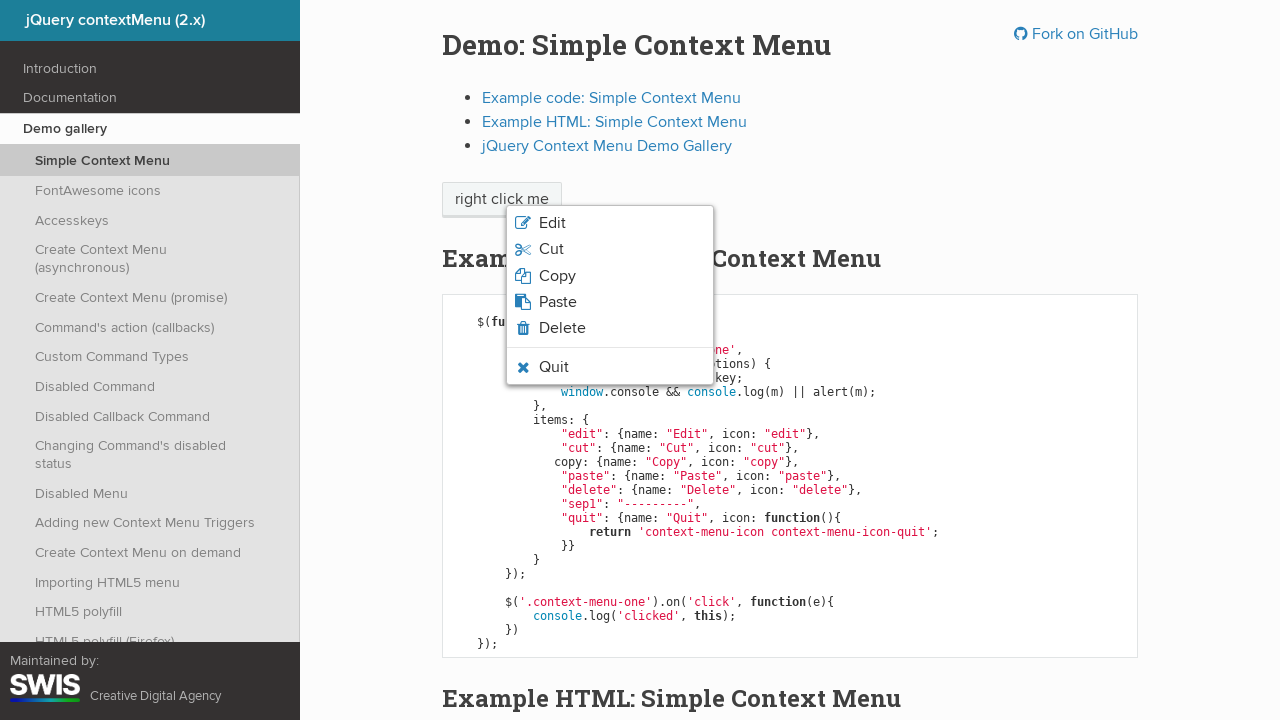

Clicked copy option from context menu at (610, 276) on .context-menu-icon-copy
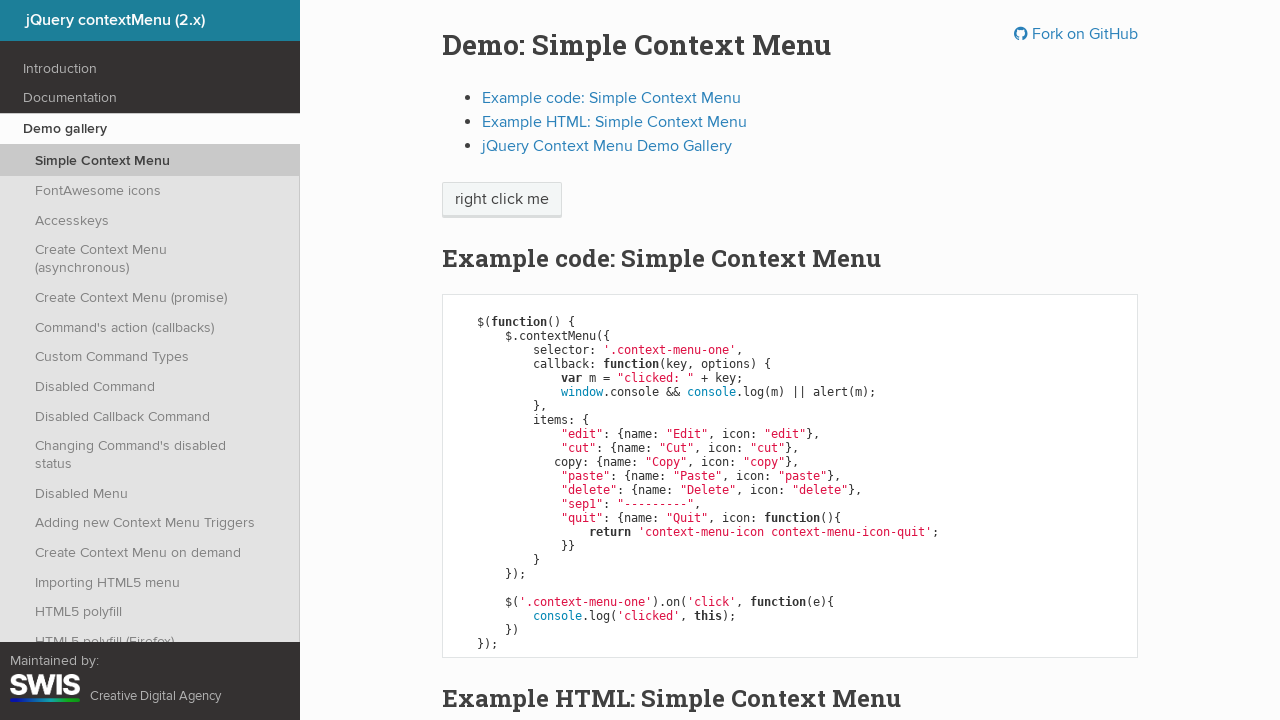

Set up dialog handler to accept alert
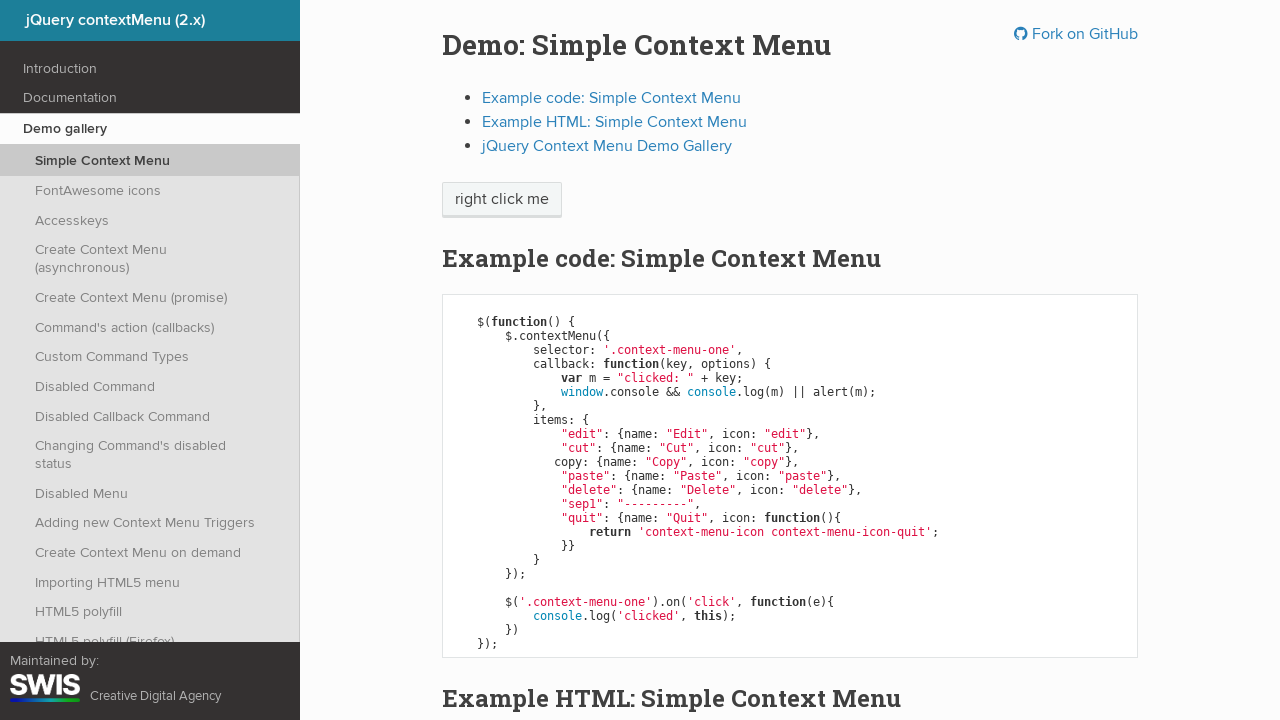

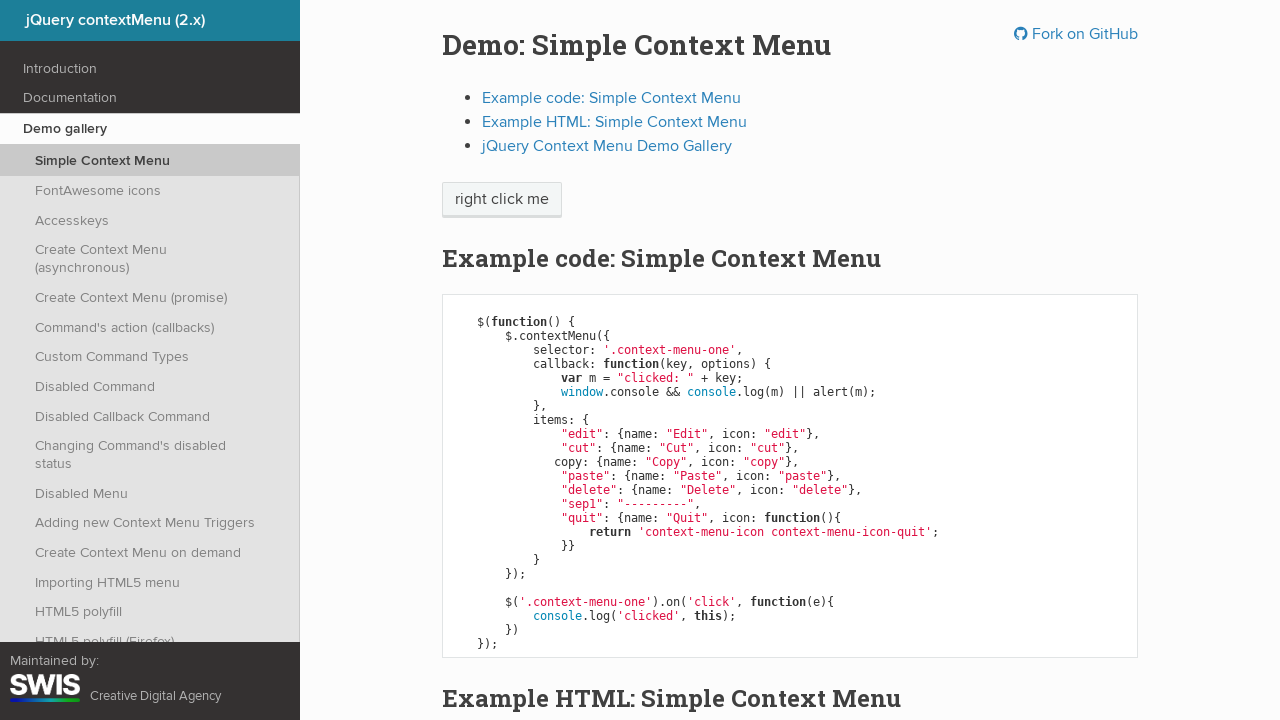